Navigates to a demo page, interacts with an input element, performs browser navigation (back/forward), and clears the input field

Starting URL: https://seleniumbase.io/demo_page

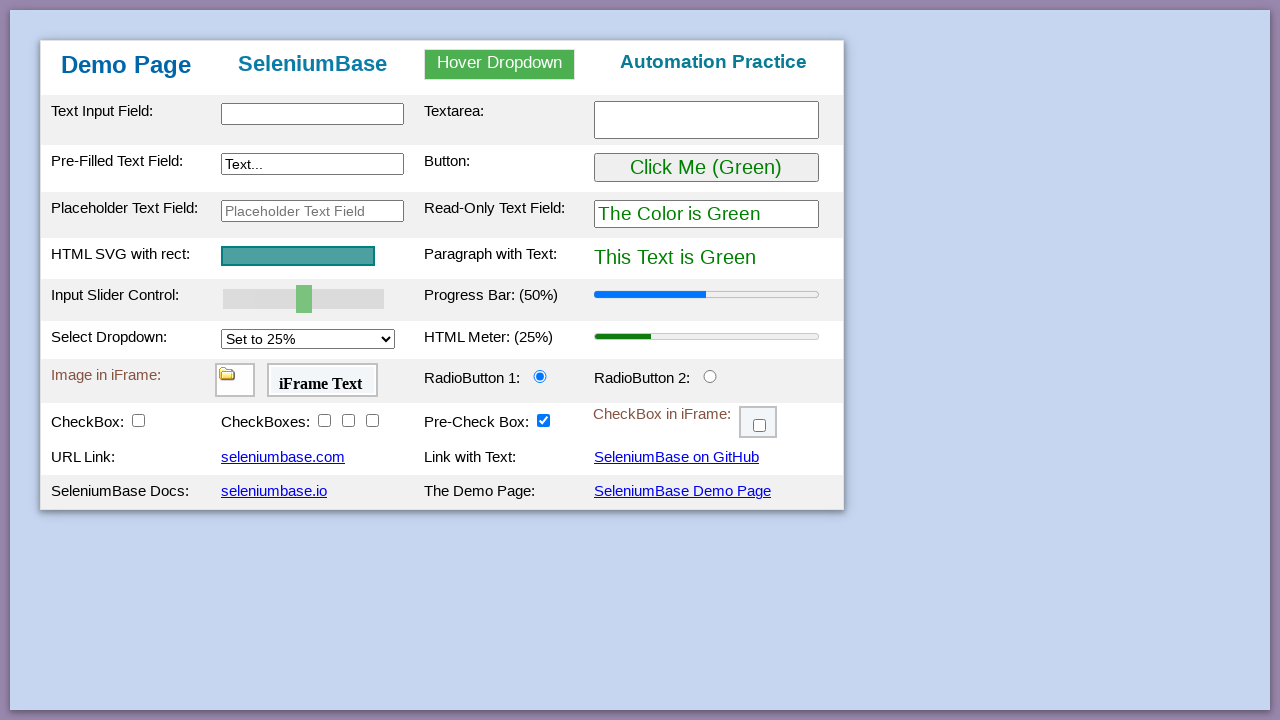

Located the input element with ID 'myTextInput2'
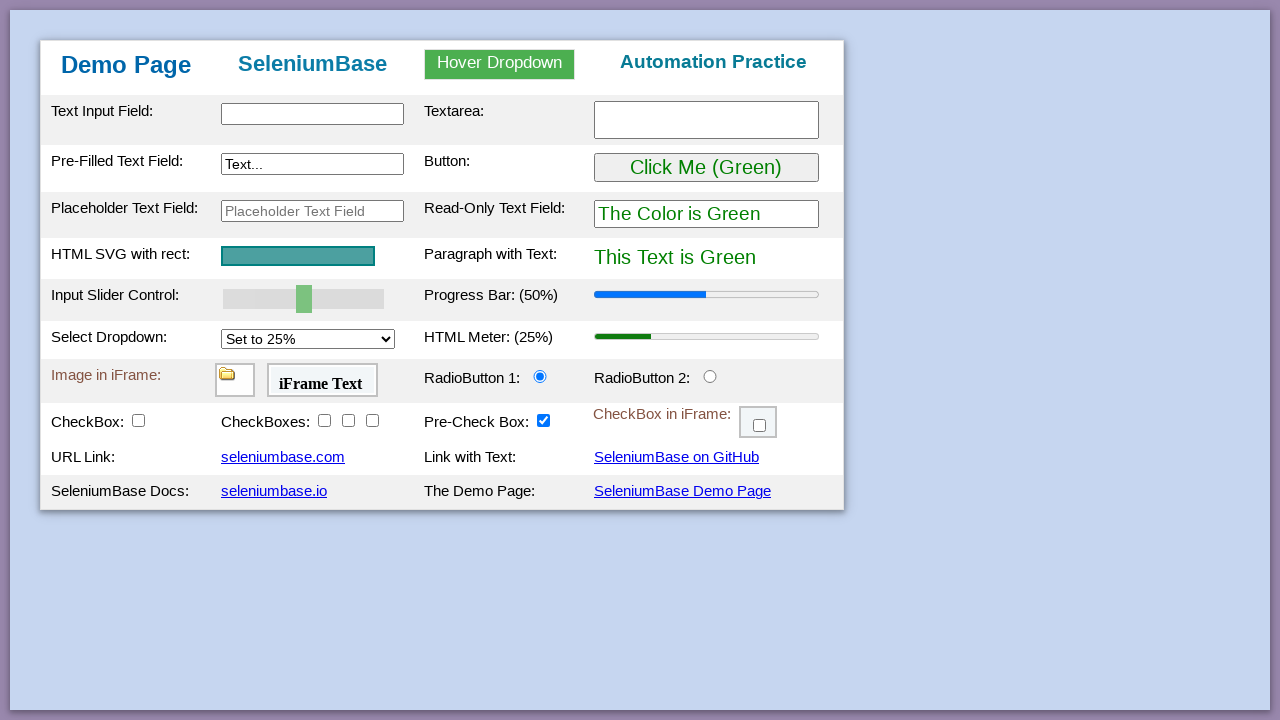

Navigated back to the previous page
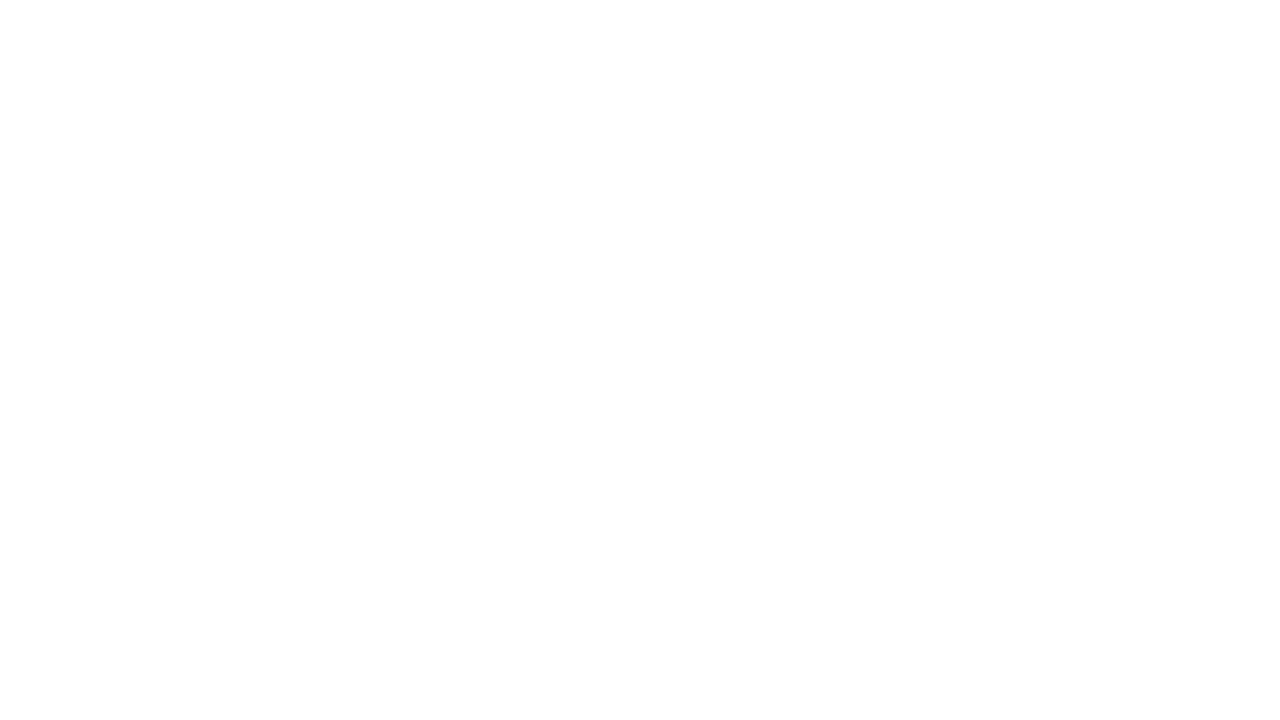

Navigated forward to return to the demo page
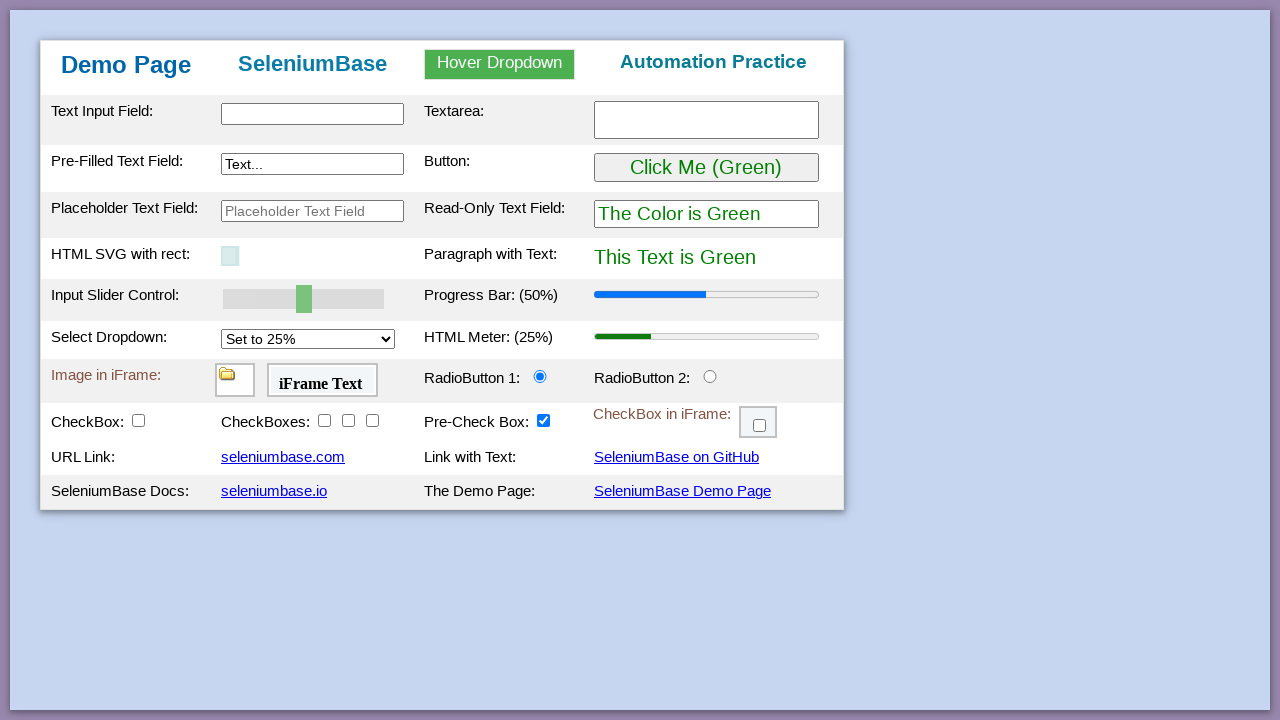

Cleared the input field on #myTextInput2
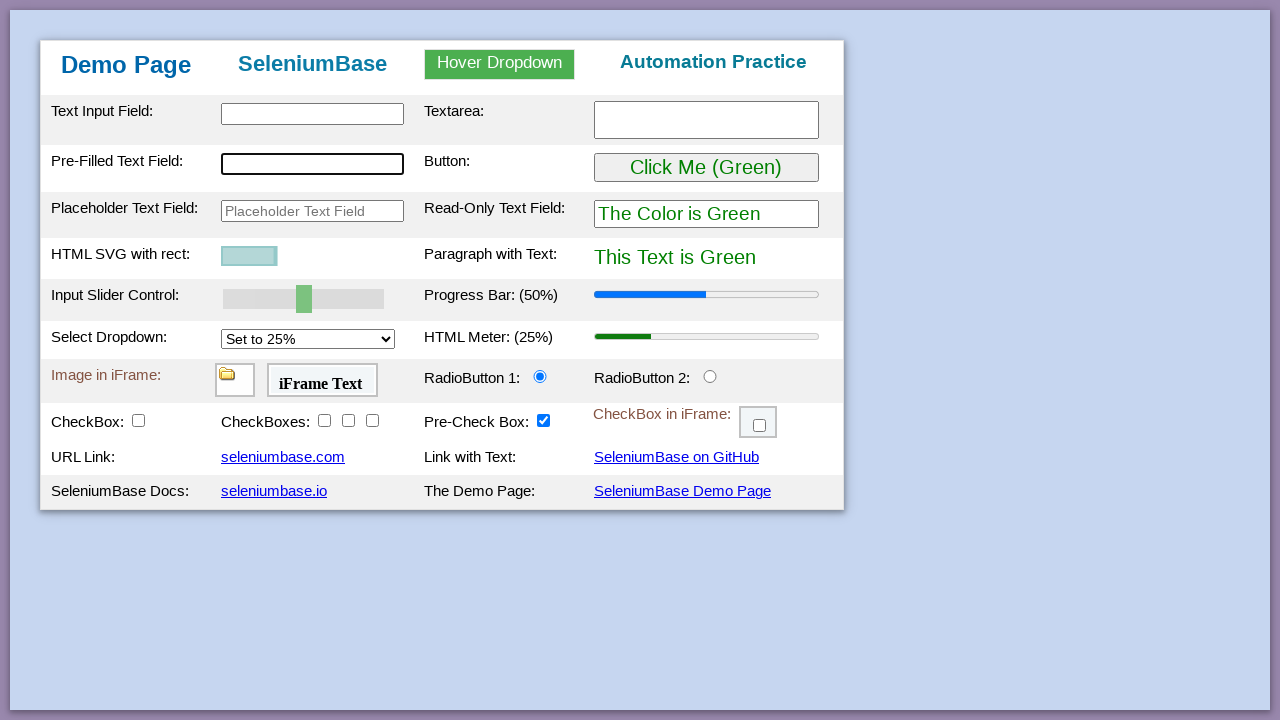

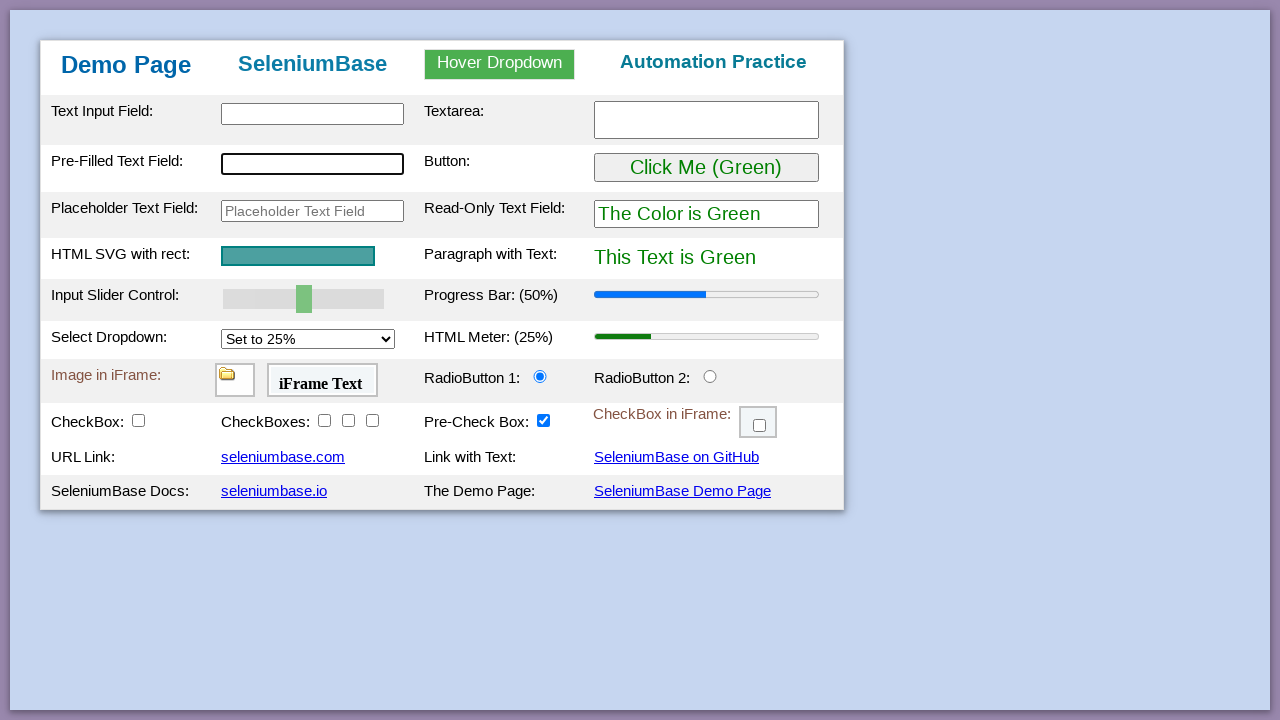